Tests radio button functionality by selecting the 'Yes' option and verifying the selection is displayed

Starting URL: https://demoqa.com/radio-button

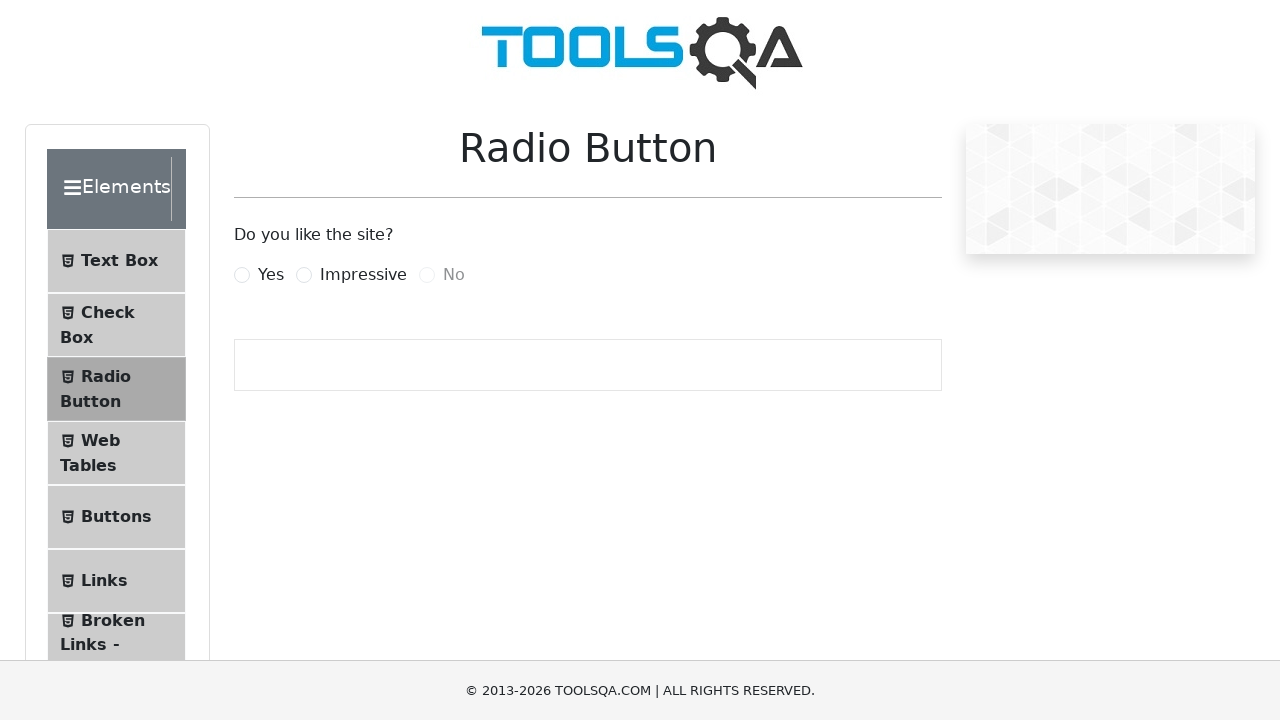

Clicked on the 'Yes' radio button label at (271, 275) on label[for='yesRadio']
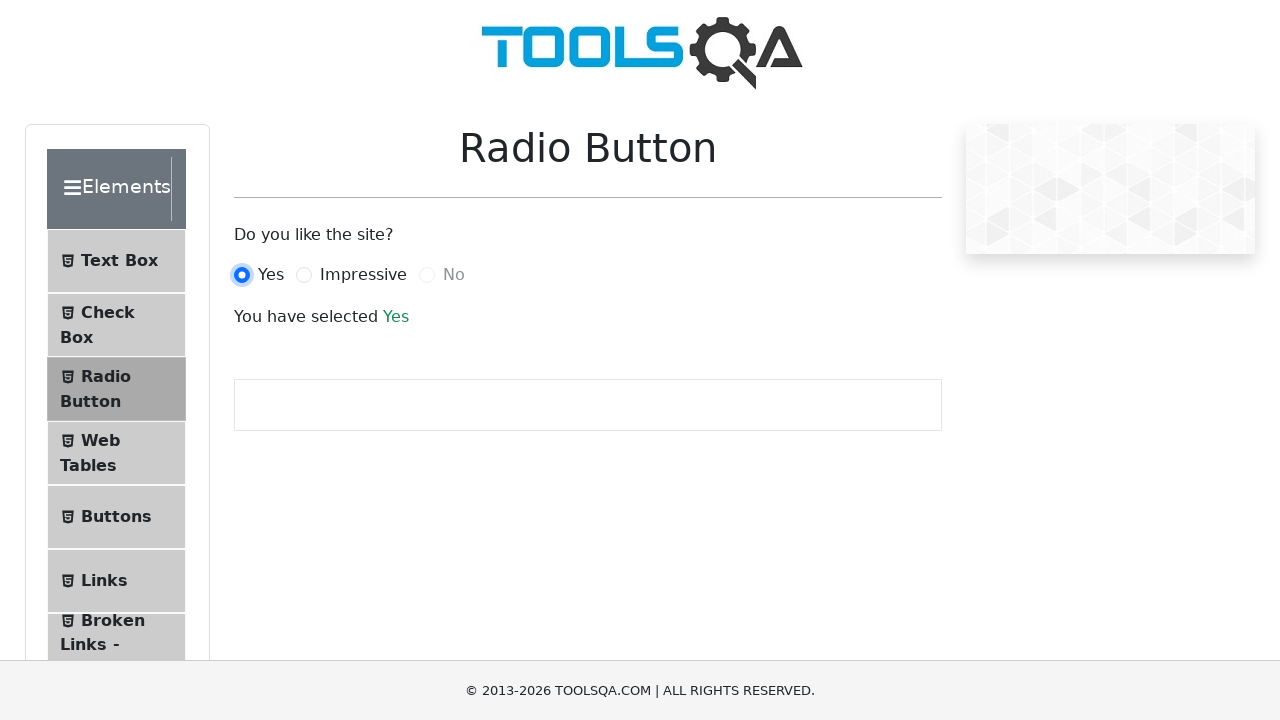

Waited for success message to appear
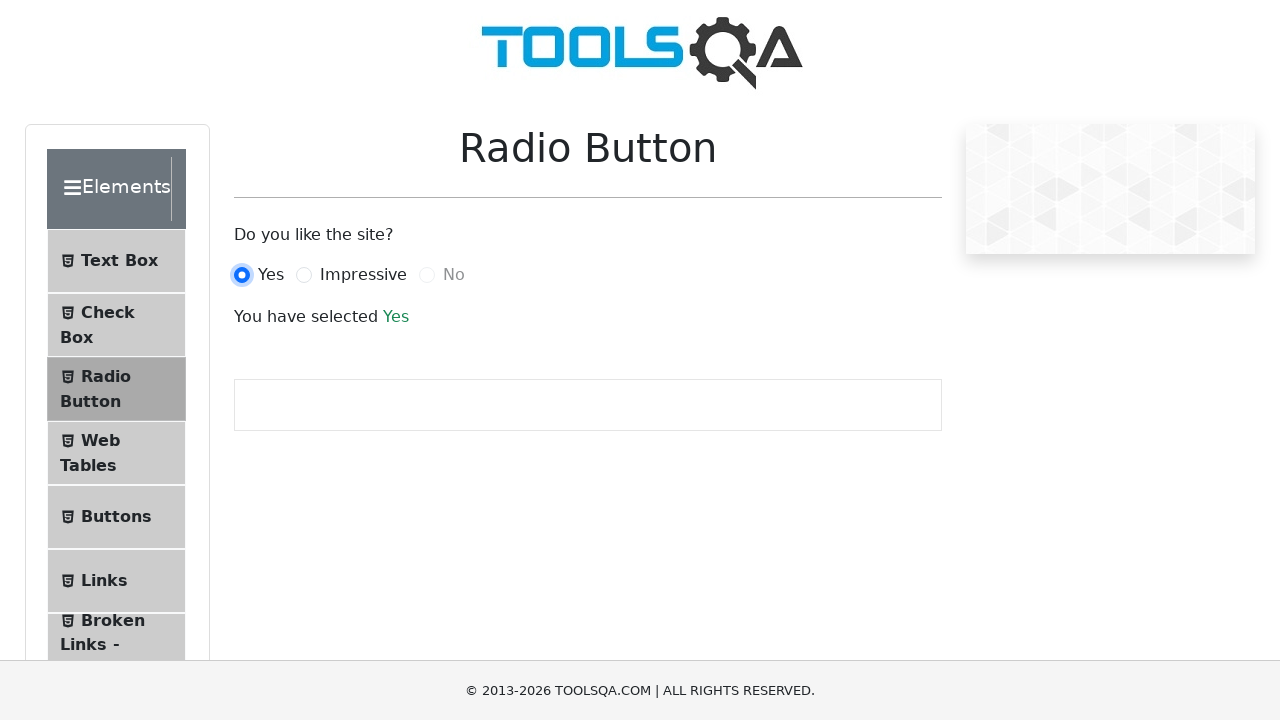

Retrieved the success message text
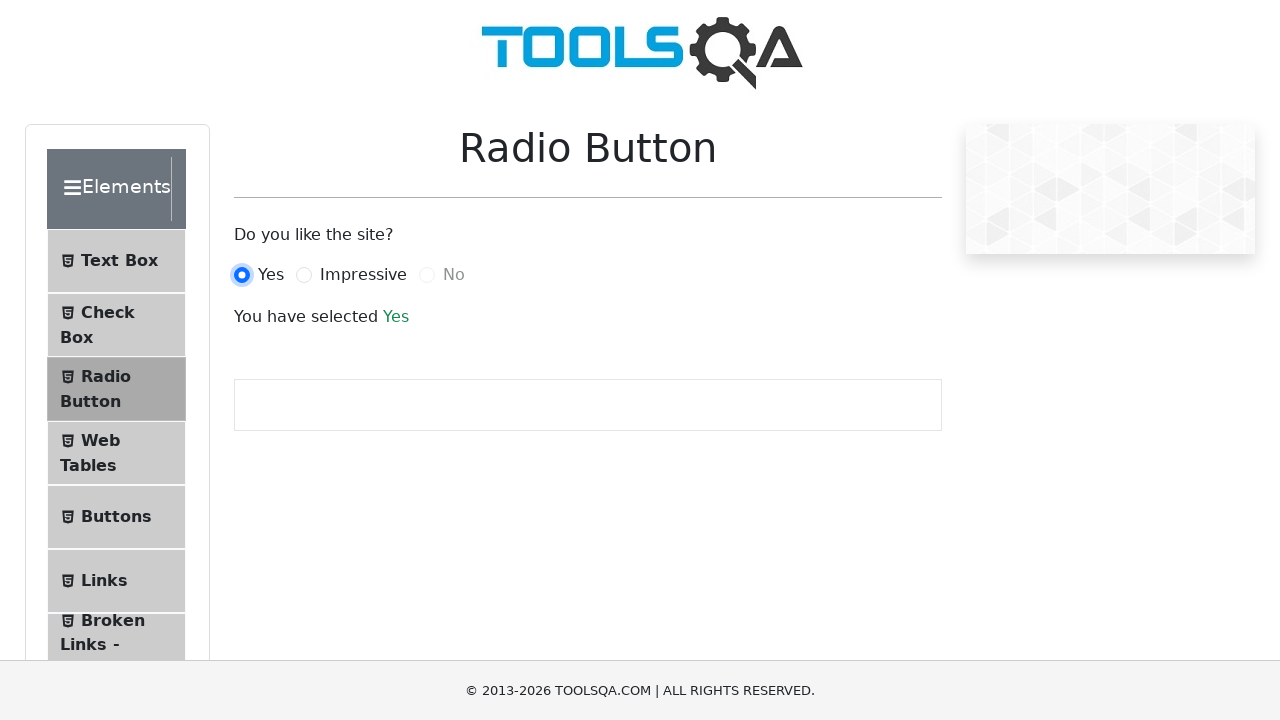

Verified that the success message displays 'Yes'
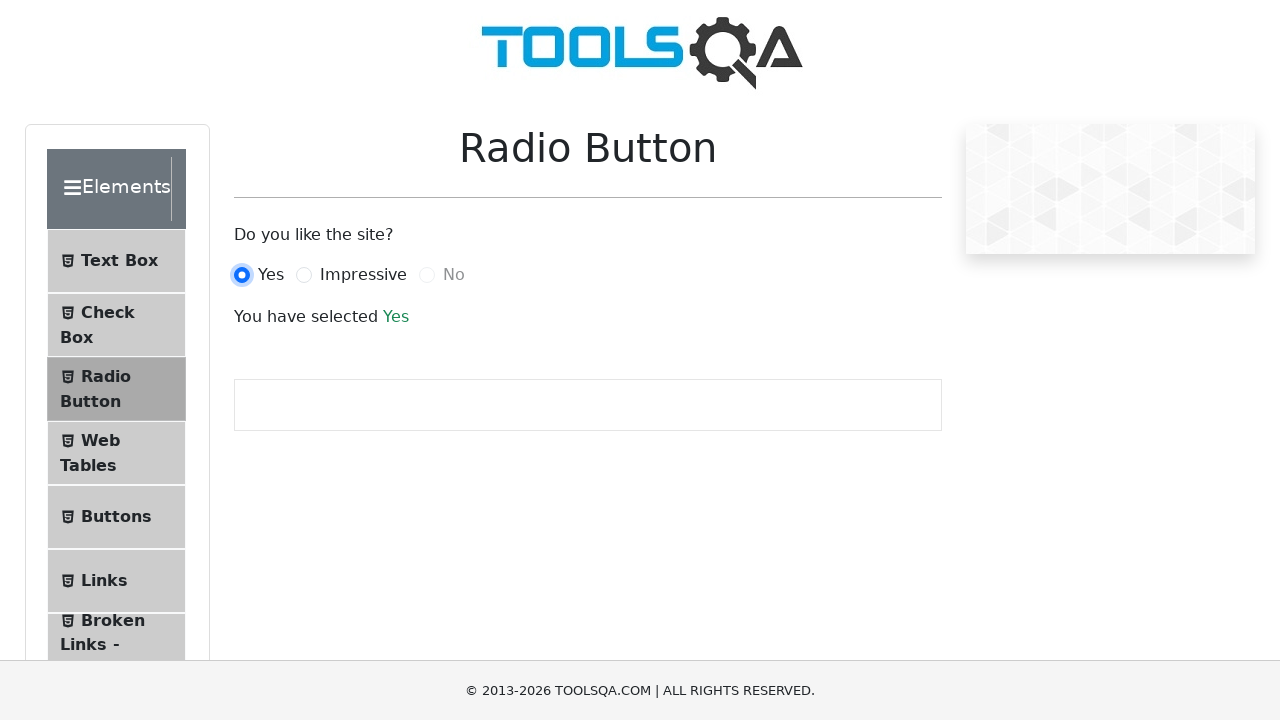

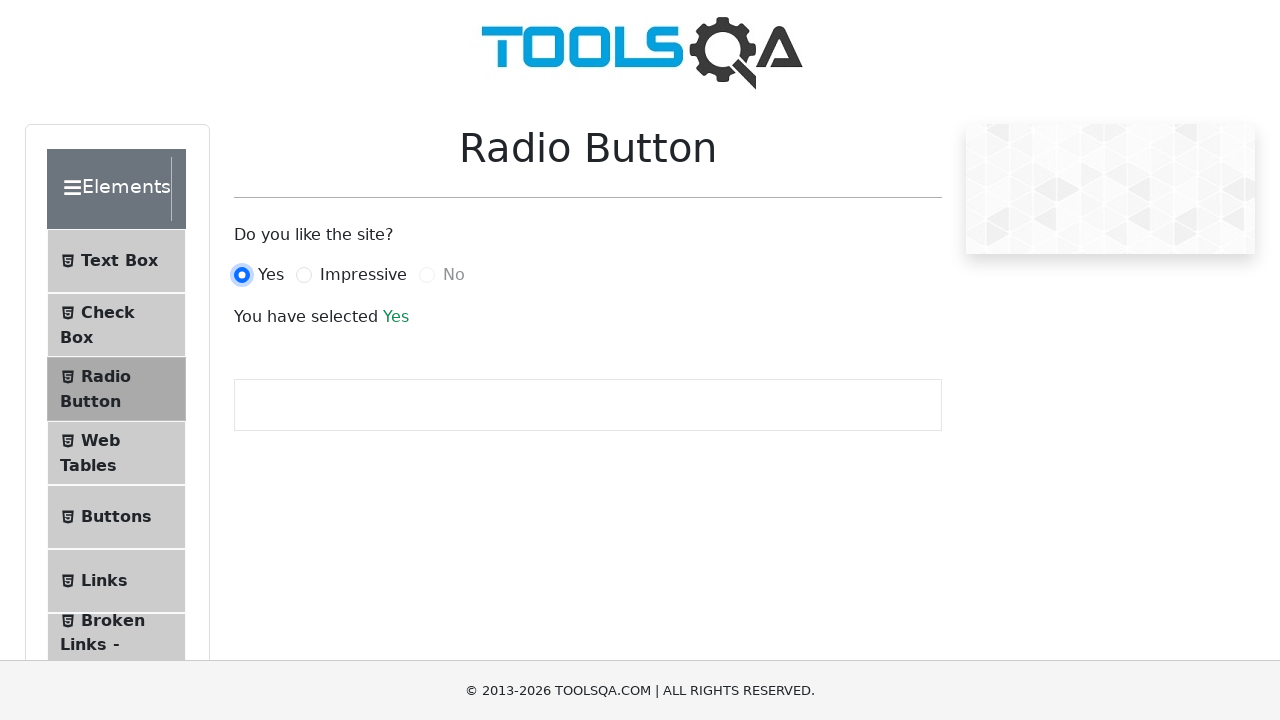